Navigates to the DemoBlaze website and clicks the signup button to open the signup modal

Starting URL: https://www.demoblaze.com/index.html

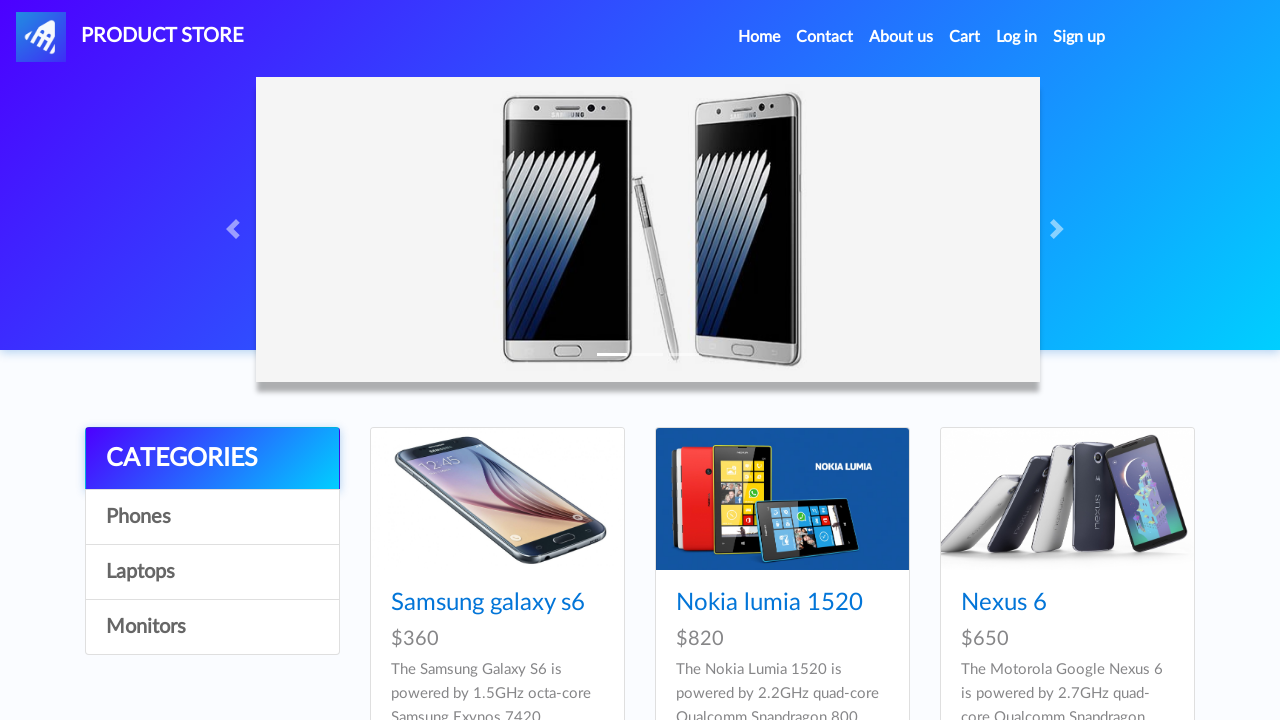

Navigated to DemoBlaze website
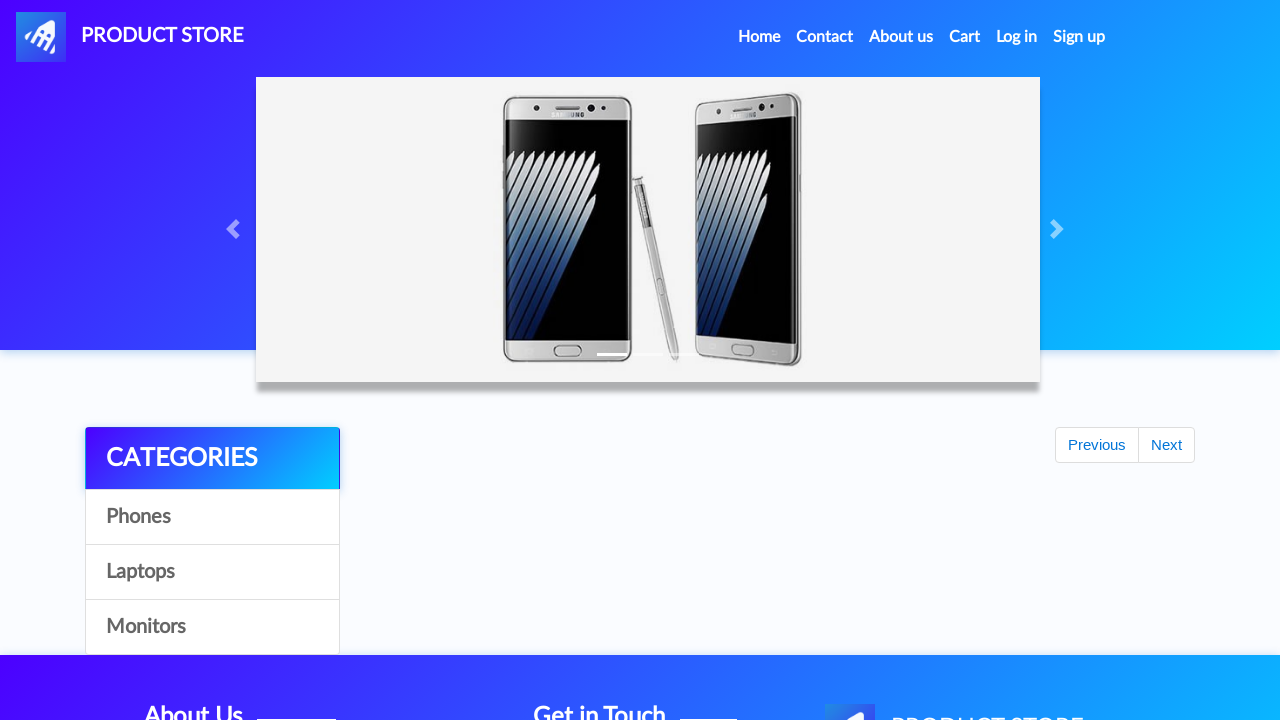

Clicked signup button to open the signup modal at (1079, 37) on #signin2
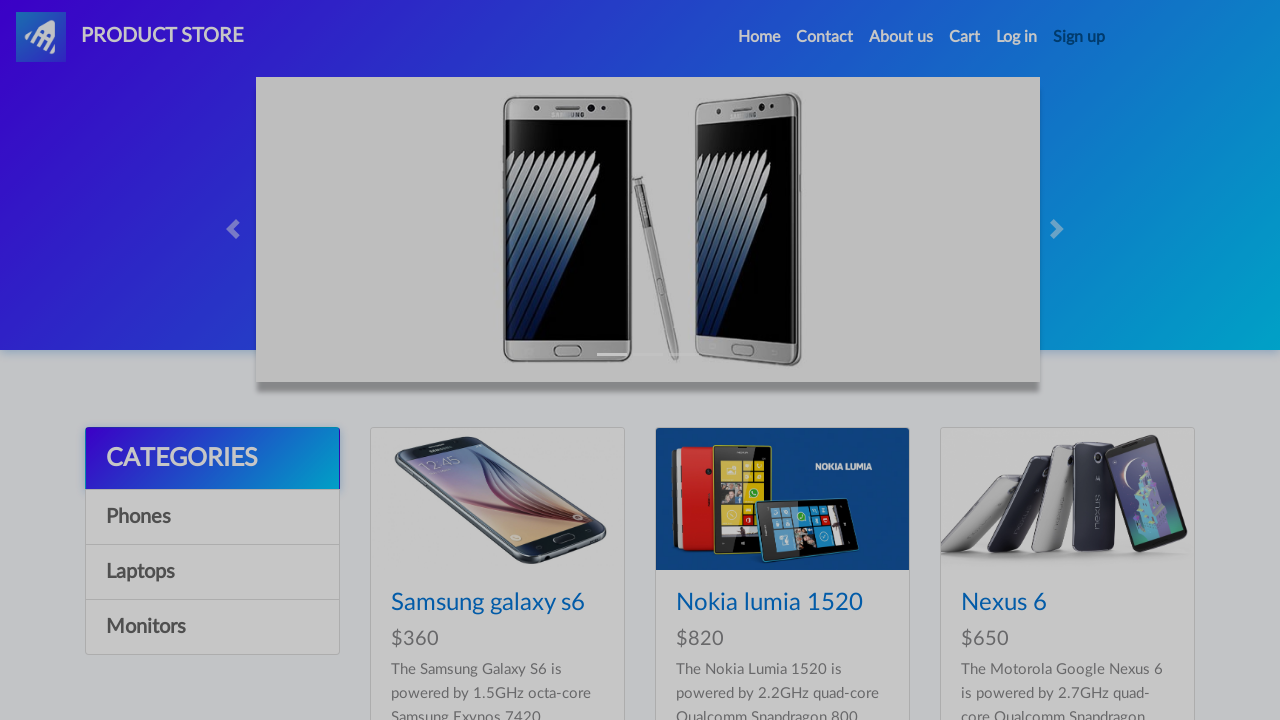

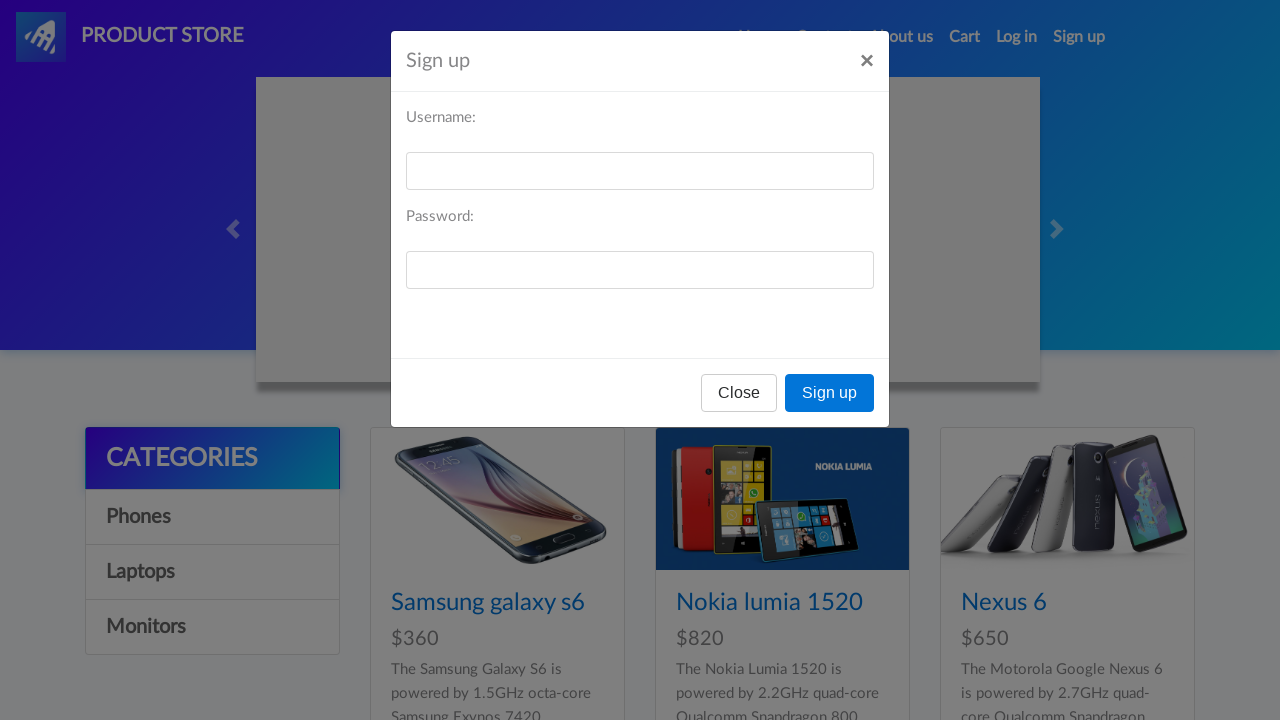